Tests text box form by filling in name, email, and addresses, then verifying the output.

Starting URL: https://demoqa.com/

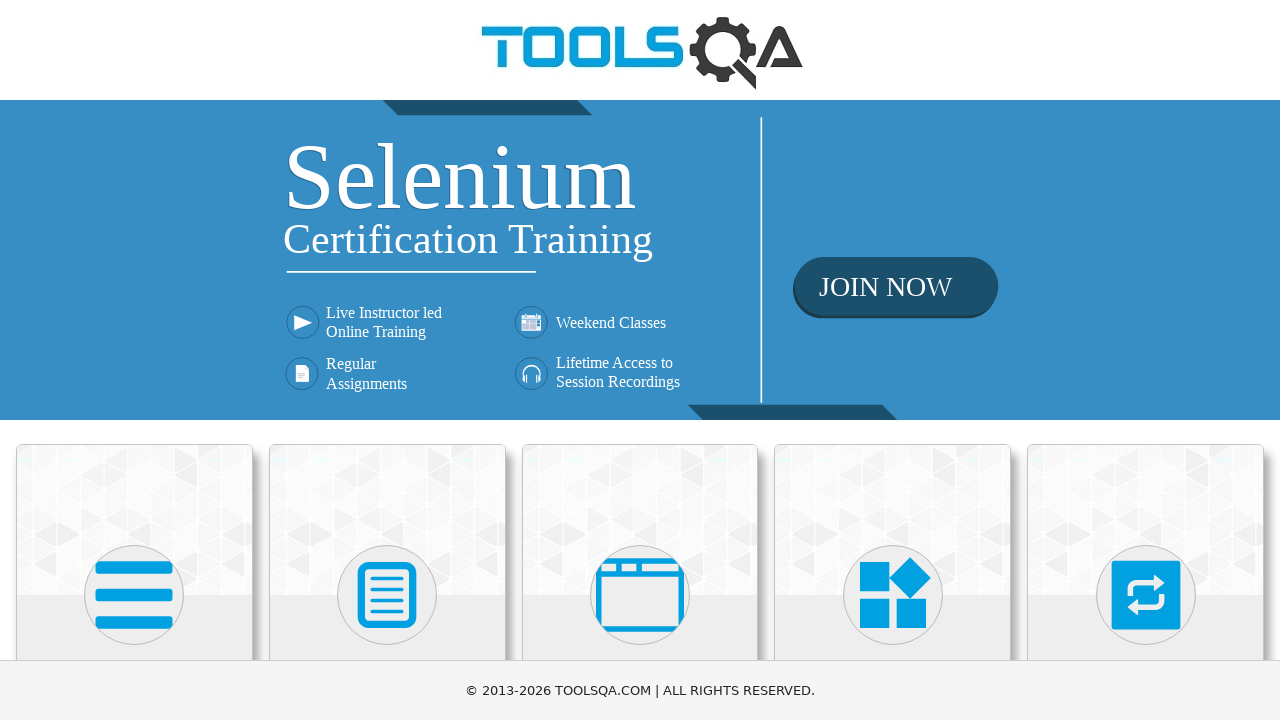

Clicked on Elements card at (134, 360) on xpath=//div[@class='card-body']/h5[text()='Elements']
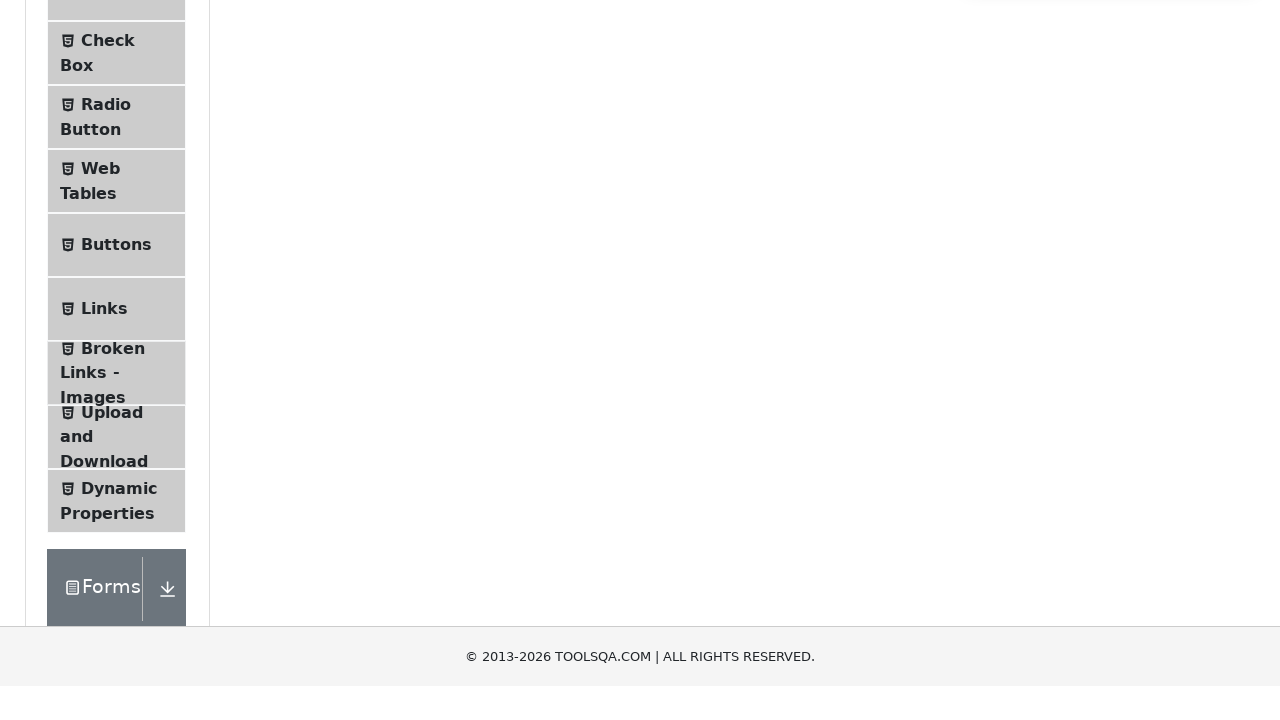

Clicked on Text Box menu at (119, 261) on xpath=//span[text()='Text Box']
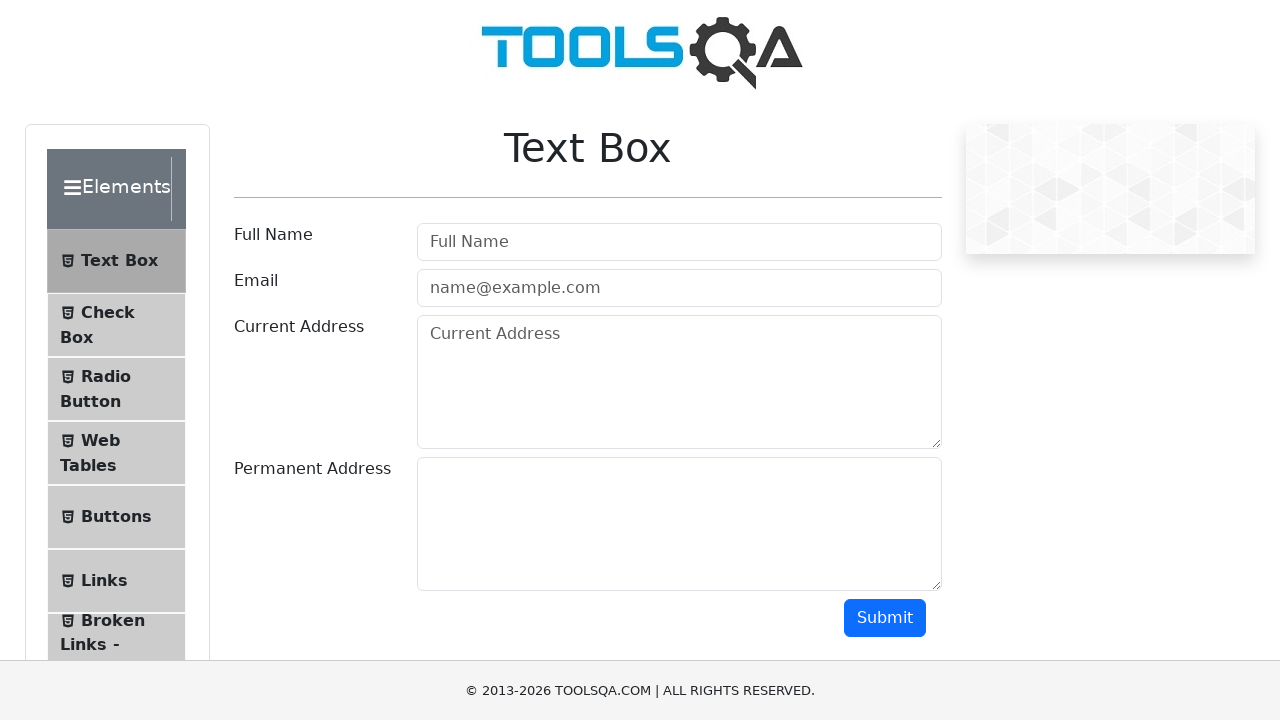

Filled full name with 'Scolnicova Uliana' on input[placeholder='Full Name']
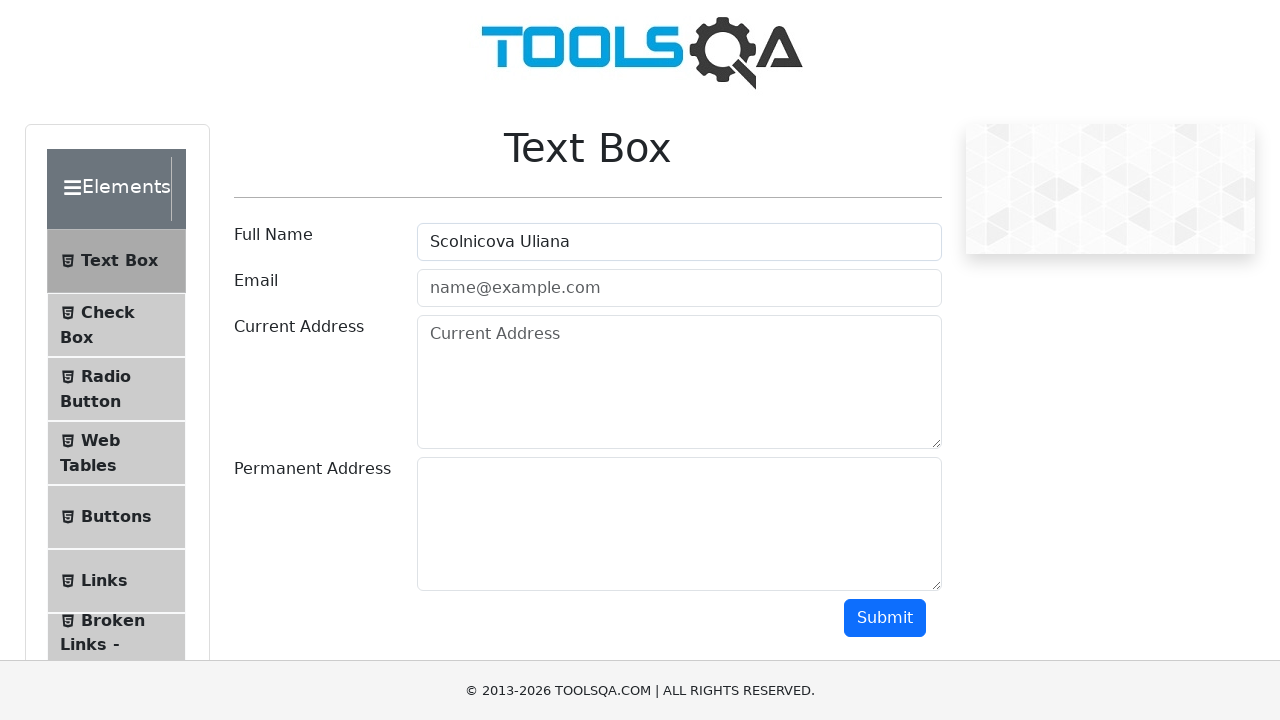

Filled email with 'uliana@gmail.com' on input[placeholder='name@example.com']
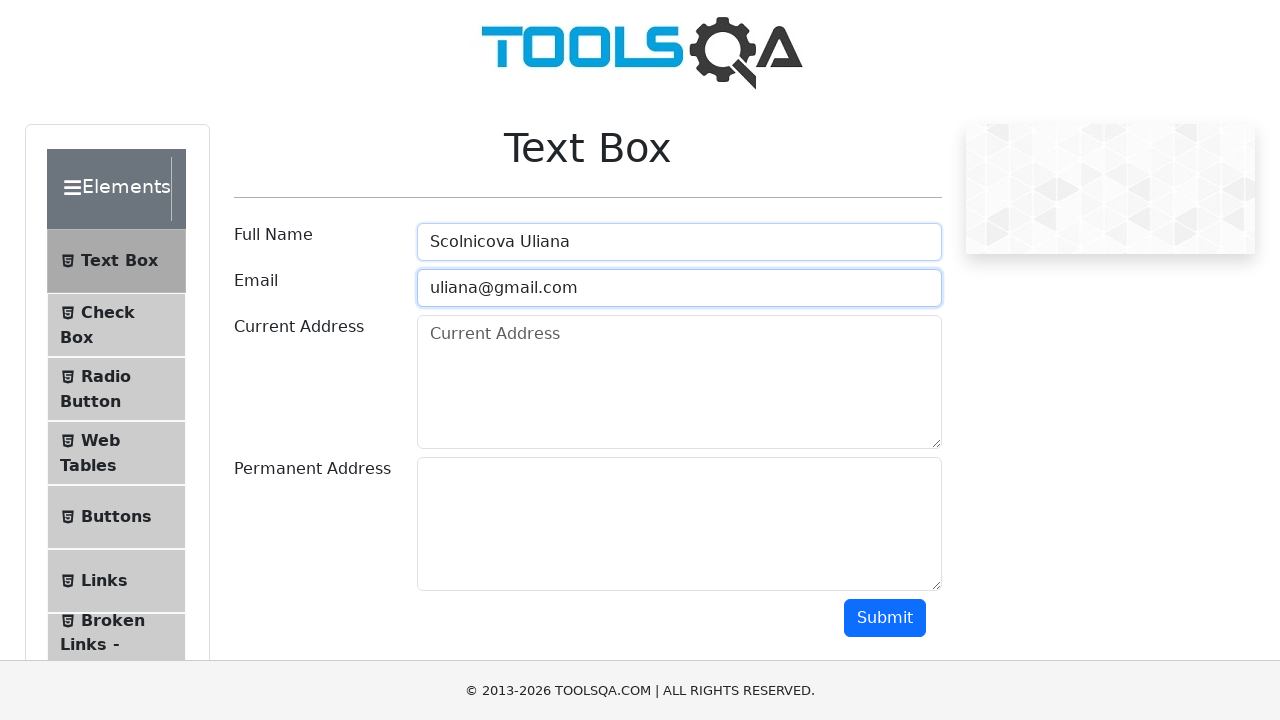

Filled current address with 'Chisinau' on textarea[placeholder='Current Address']
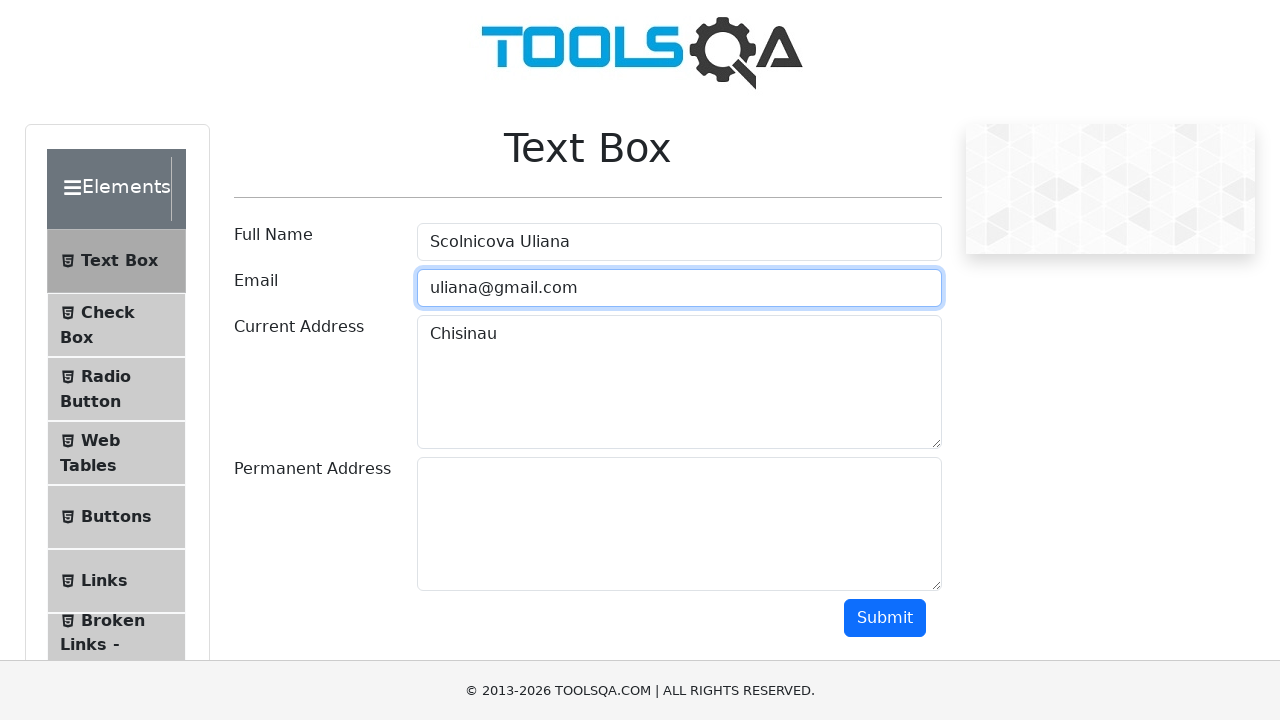

Filled permanent address with 'Chisinau' on #permanentAddress
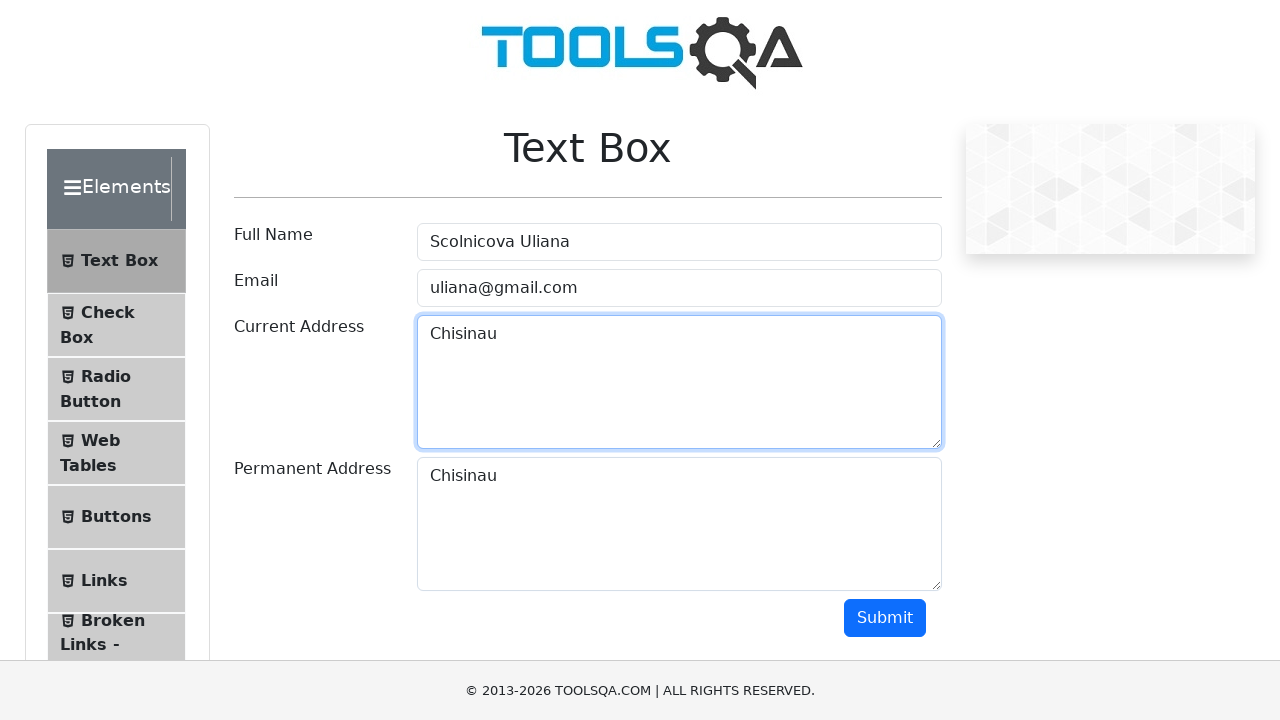

Scrolled submit button into view
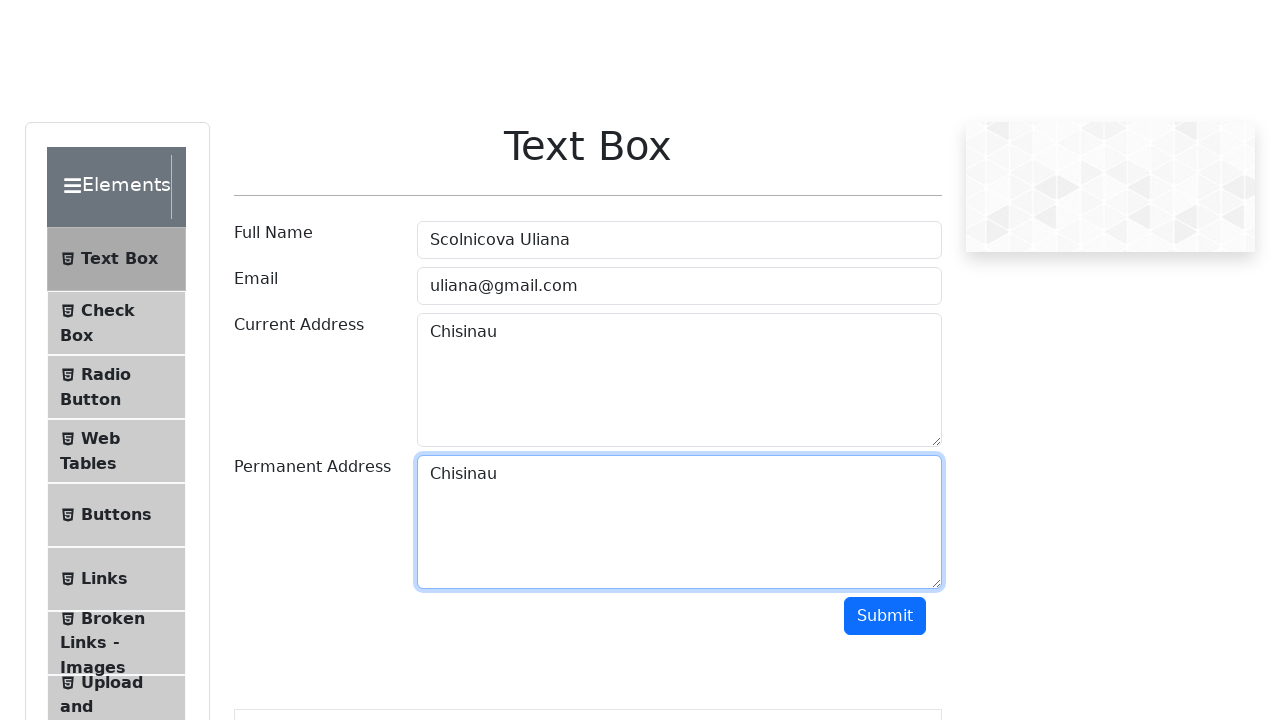

Clicked submit button at (885, 19) on #submit
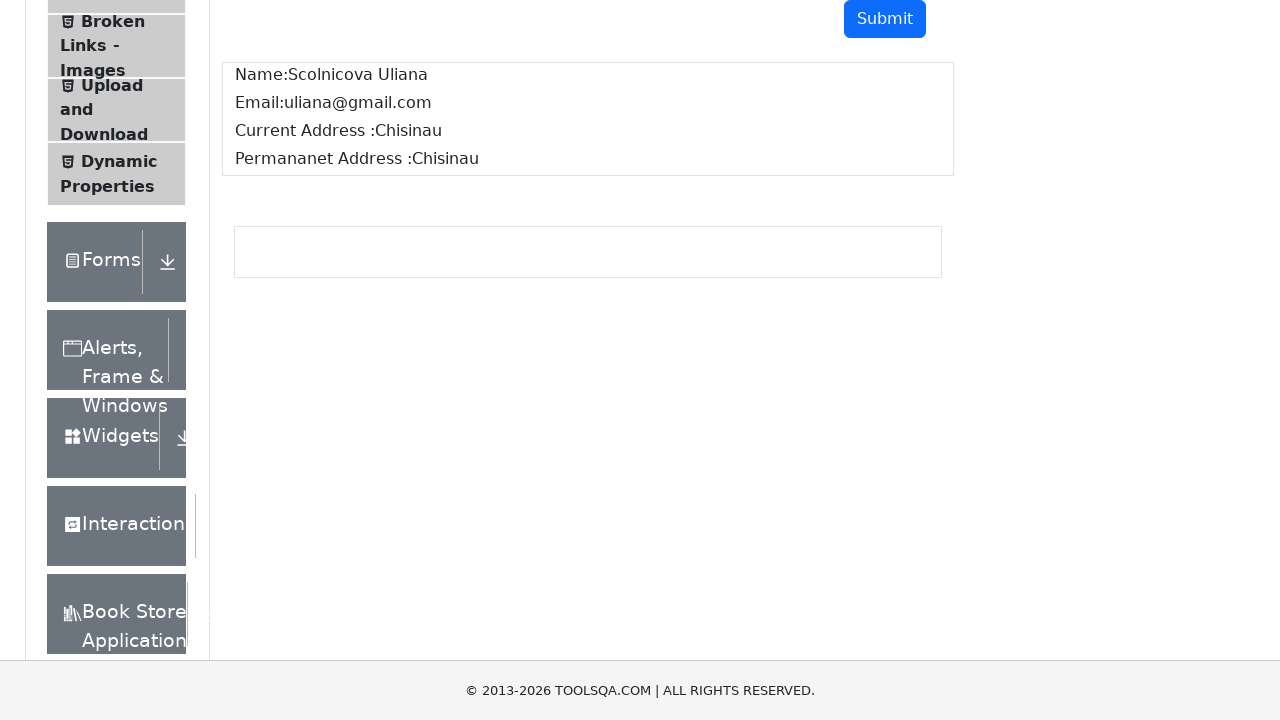

Output section loaded and verified
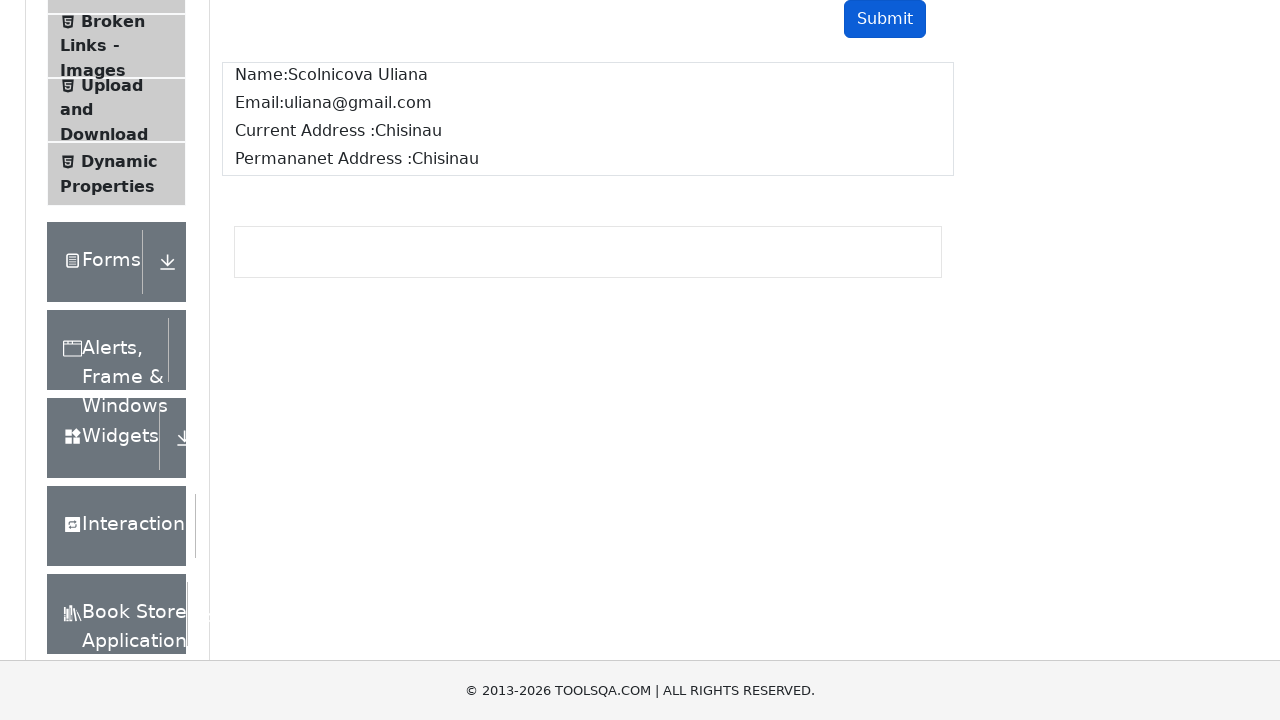

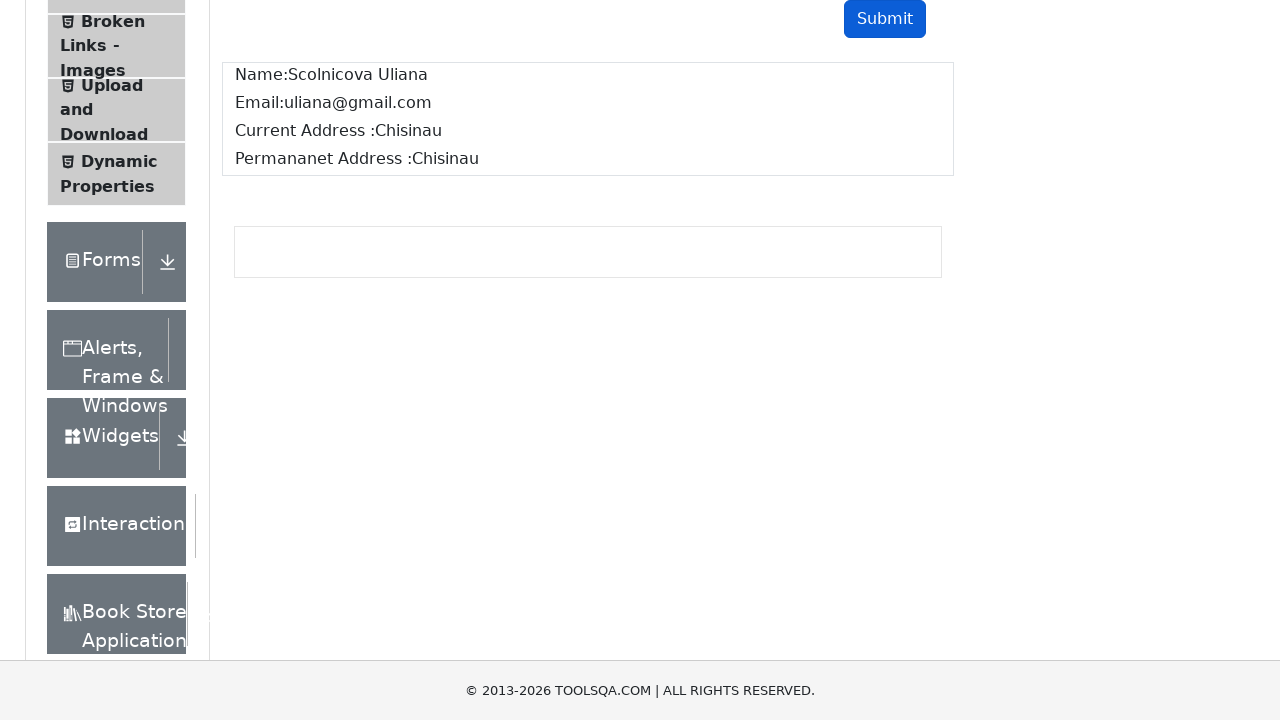